Navigates to business for sale category and clicks on the last page button in pagination

Starting URL: https://www.yad2.co.il/

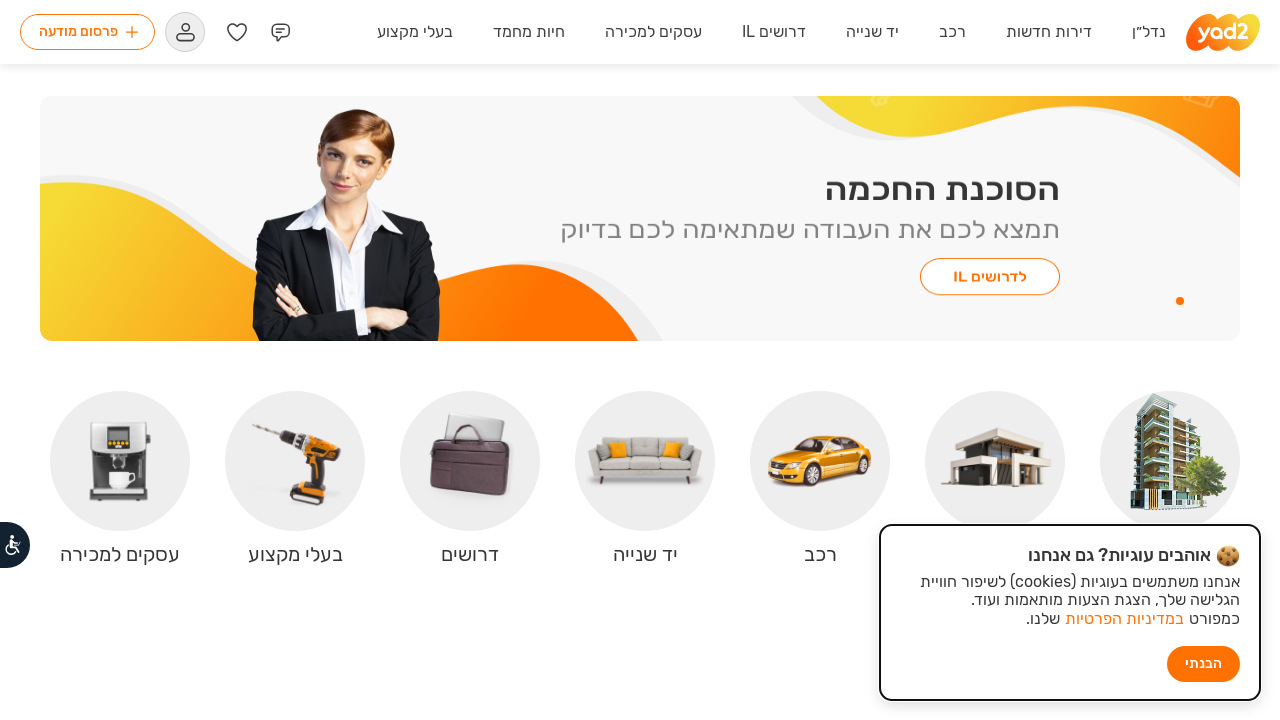

Clicked on 'Business for Sale' link at (654, 32) on text=עסקים למכירה
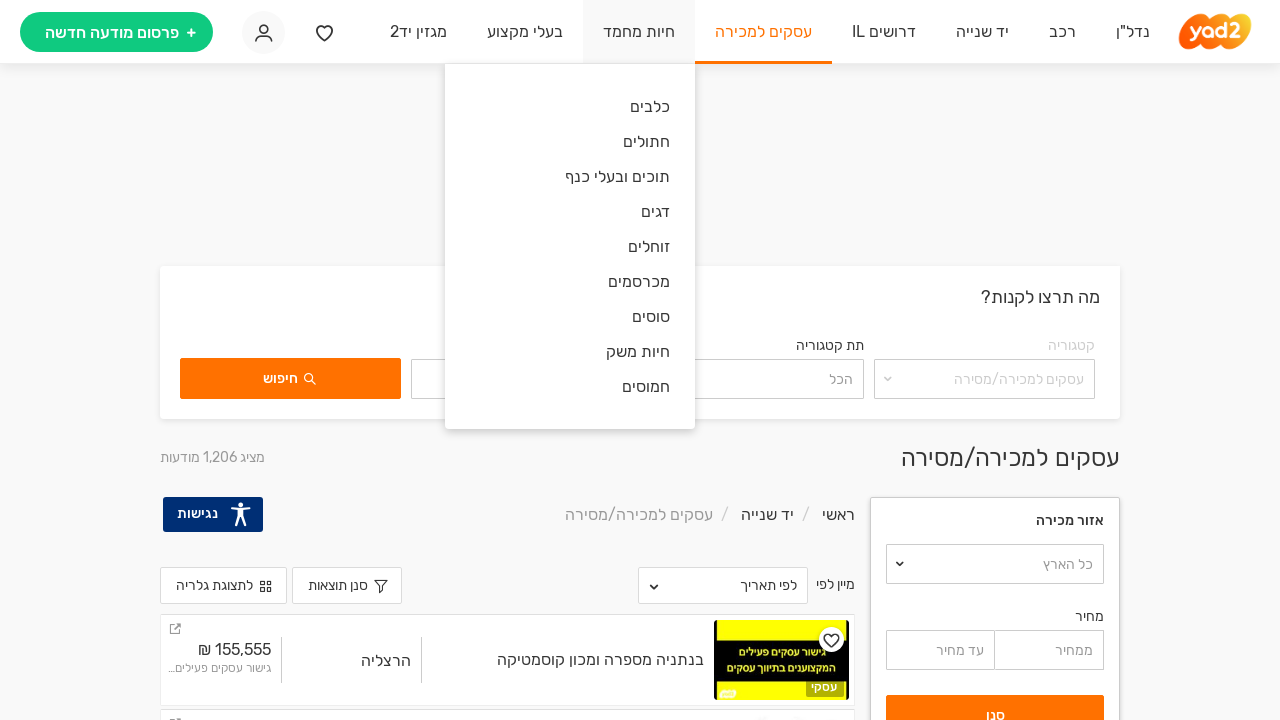

Waited 3 seconds for page to load
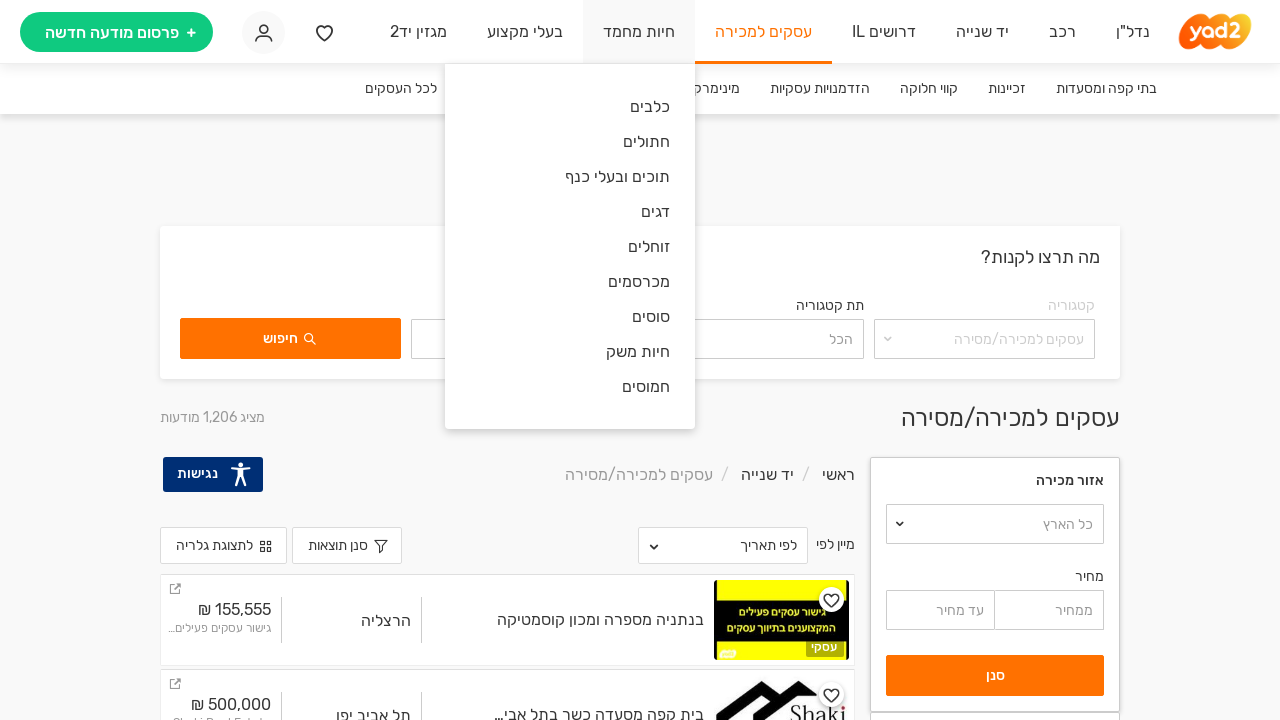

Scrolled pagination block into view
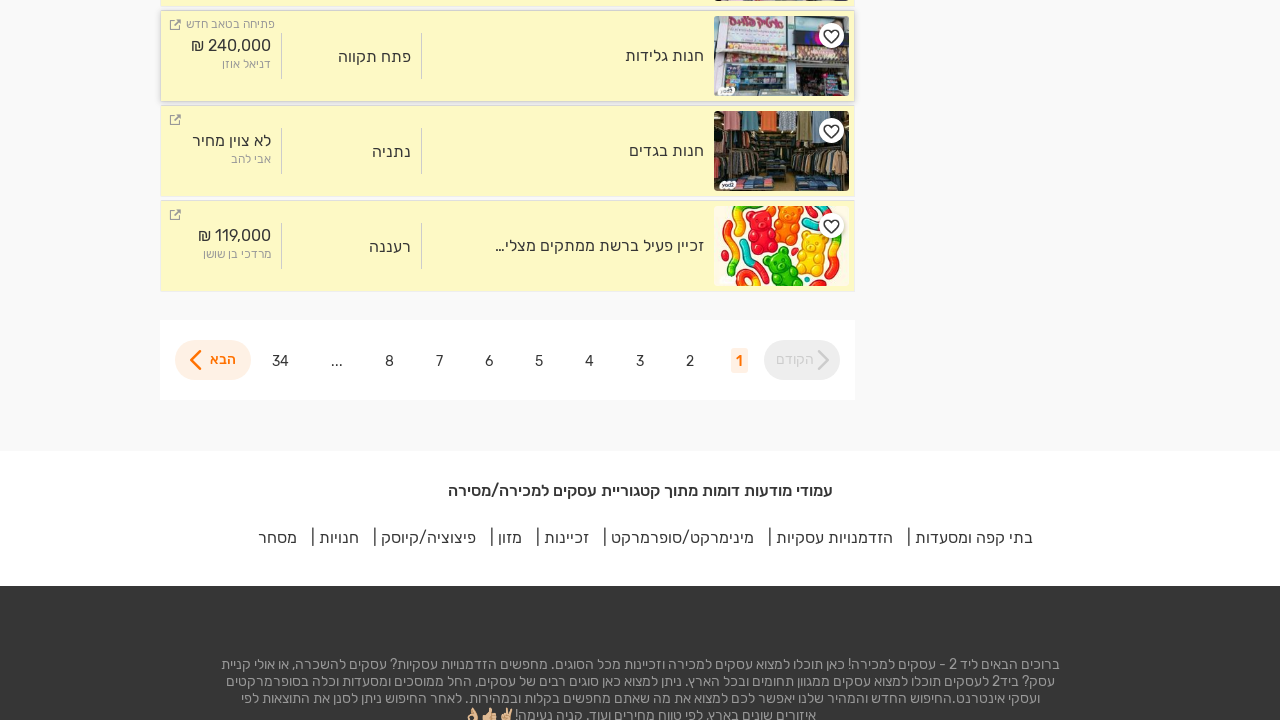

Clicked on the last page button in pagination at (280, 360) on xpath=//*[@id="__layout"]/div/main/div/div[4]/div[5]/div[2]/div[4] >> button:not
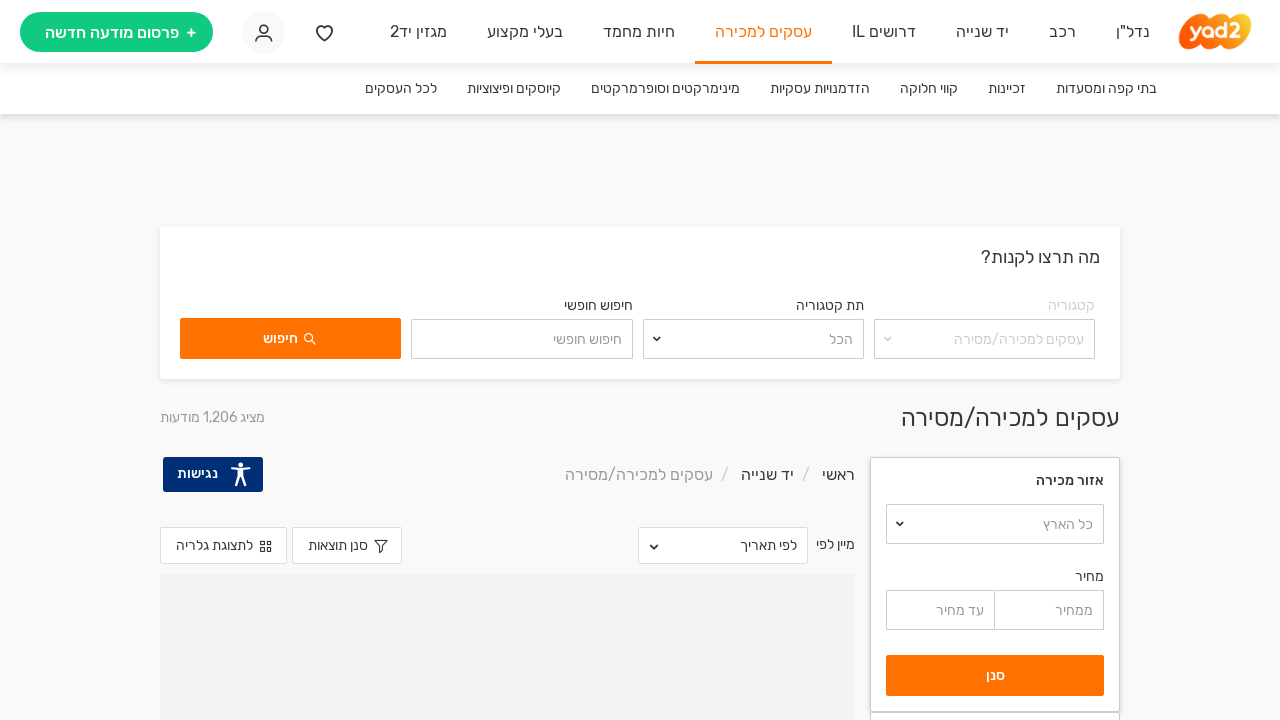

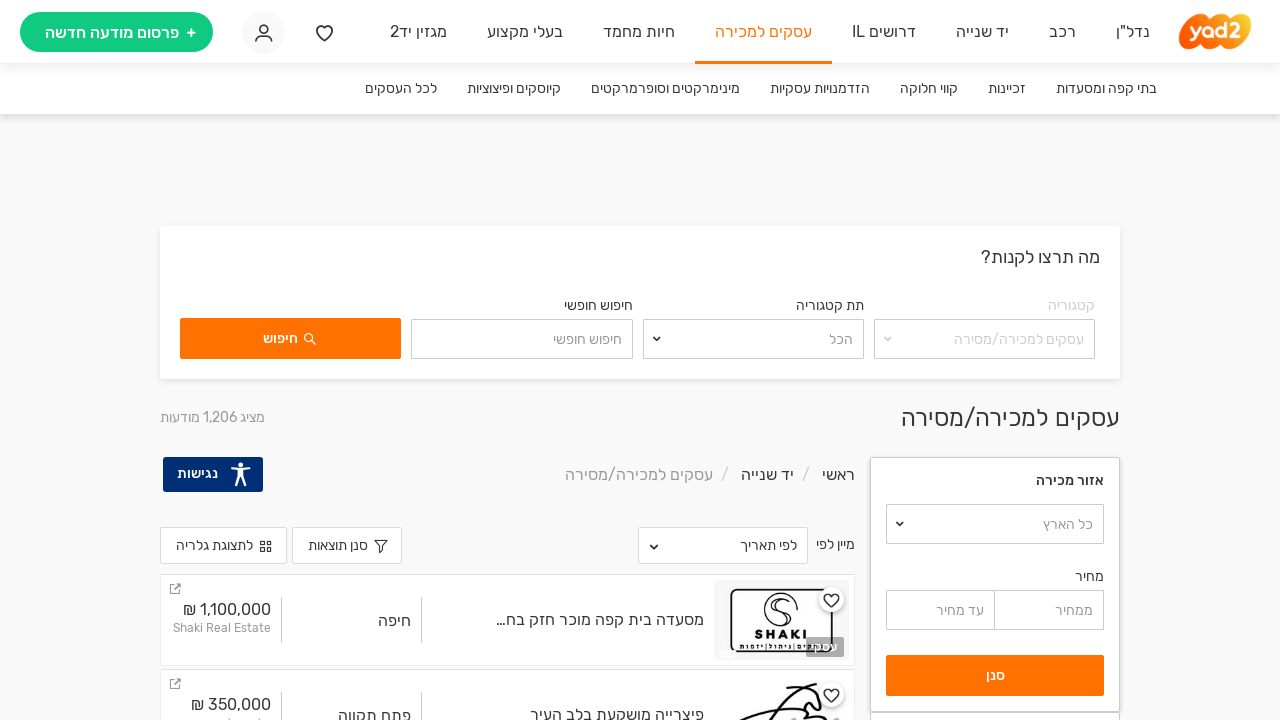